Tests editing a todo item by double-clicking, changing the text, and pressing Enter.

Starting URL: https://demo.playwright.dev/todomvc

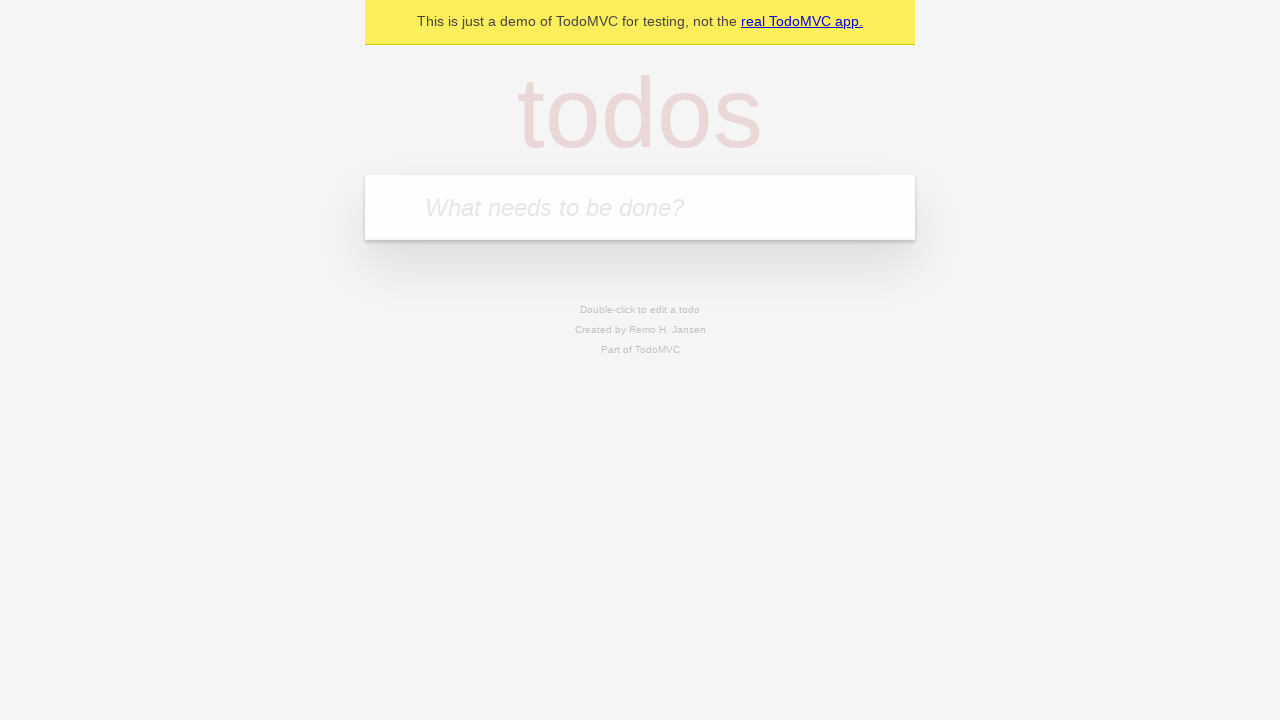

Filled input field with 'buy some cheese' on internal:attr=[placeholder="What needs to be done?"i]
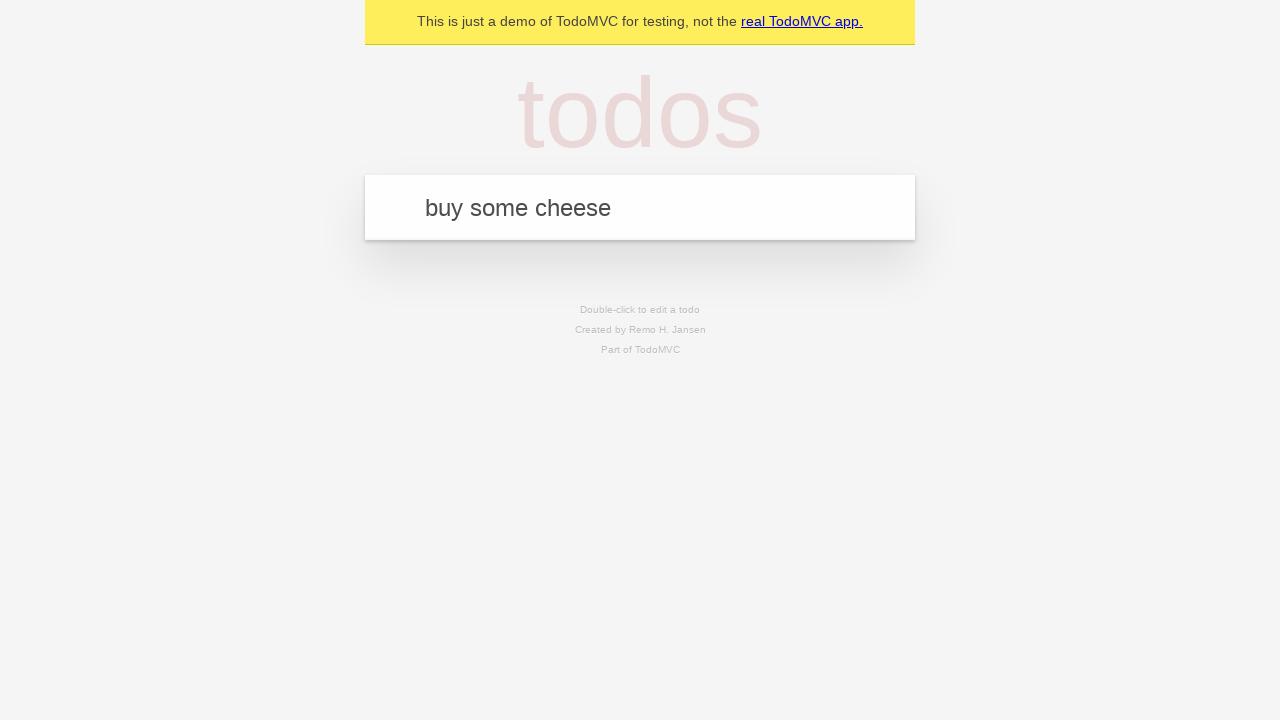

Pressed Enter to create first todo item on internal:attr=[placeholder="What needs to be done?"i]
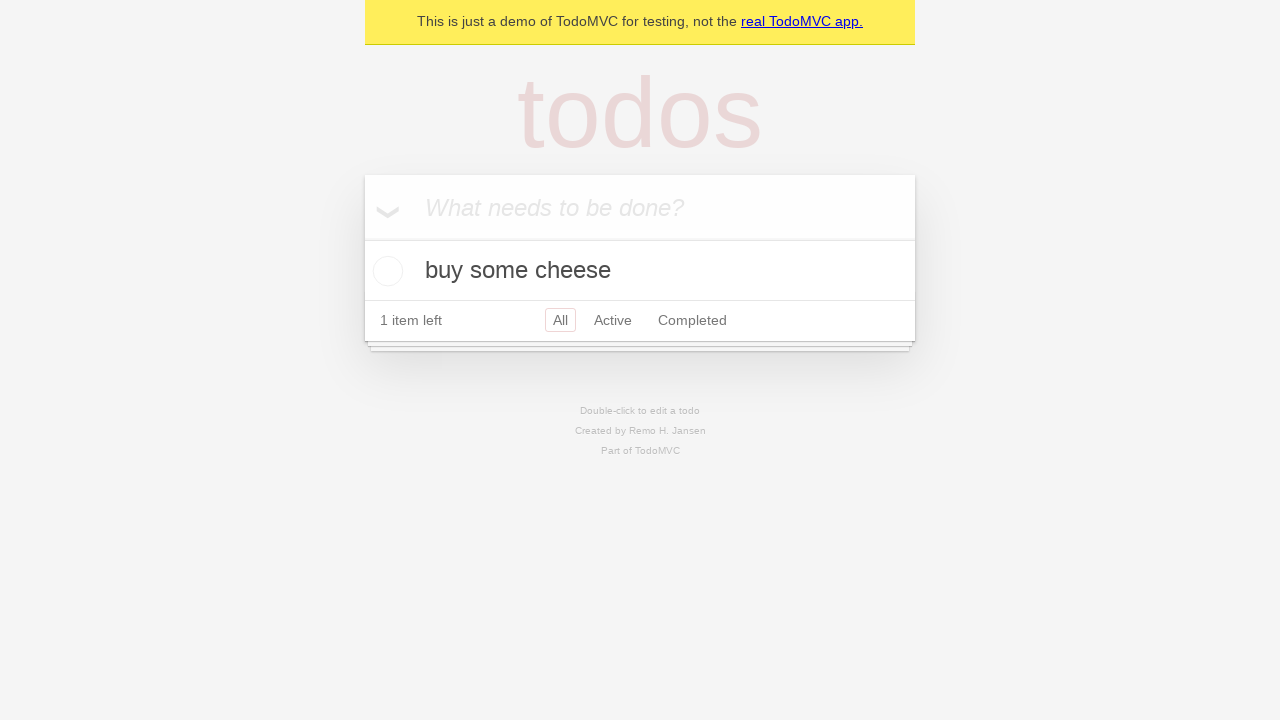

Filled input field with 'feed the cat' on internal:attr=[placeholder="What needs to be done?"i]
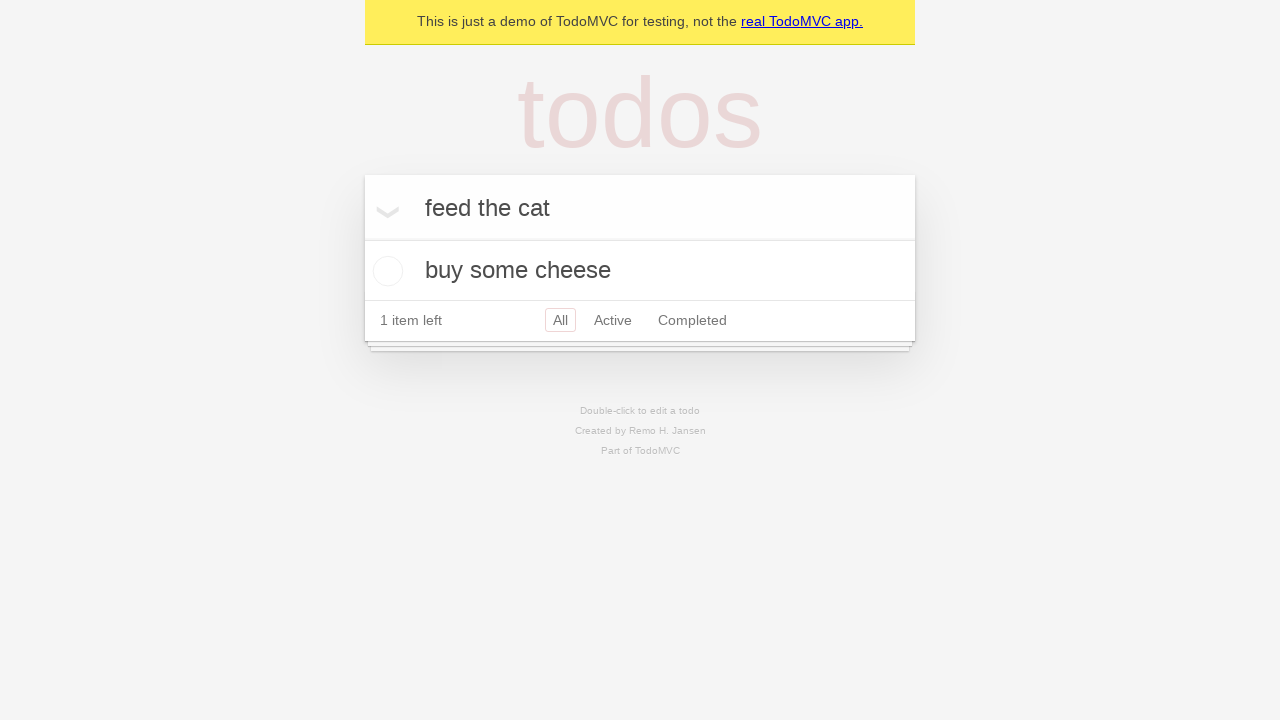

Pressed Enter to create second todo item on internal:attr=[placeholder="What needs to be done?"i]
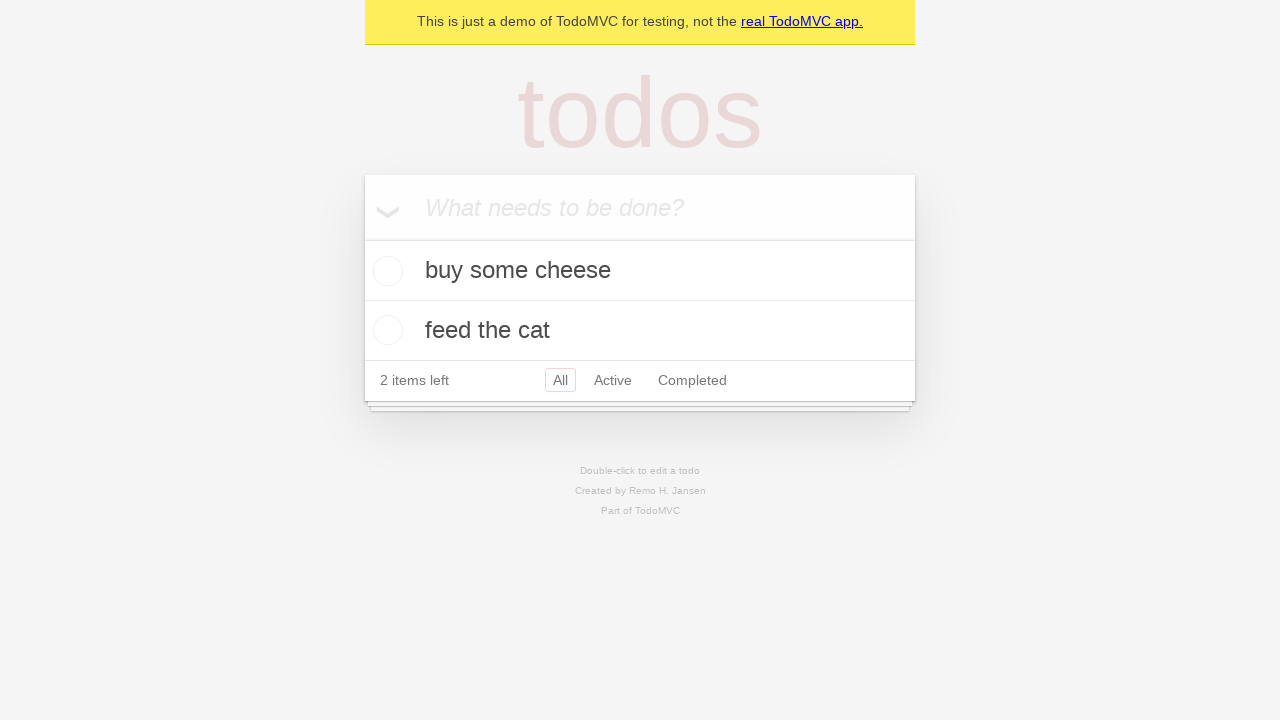

Filled input field with 'book a doctors appointment' on internal:attr=[placeholder="What needs to be done?"i]
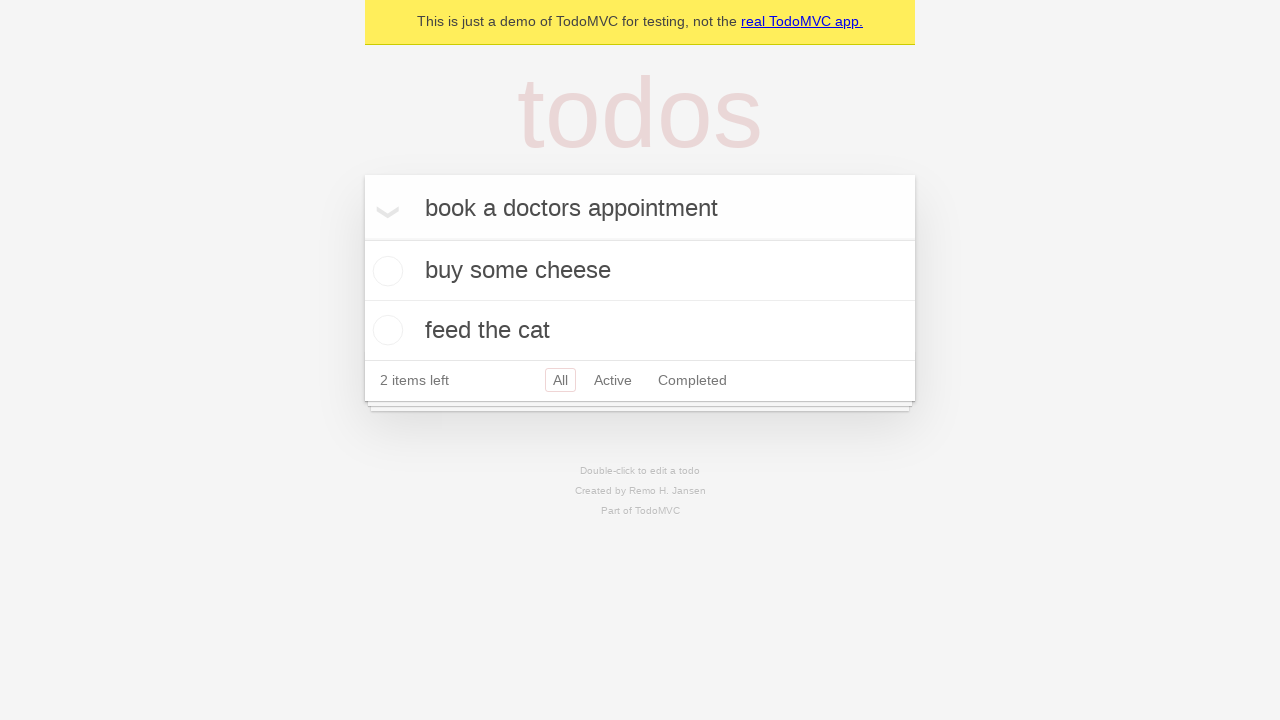

Pressed Enter to create third todo item on internal:attr=[placeholder="What needs to be done?"i]
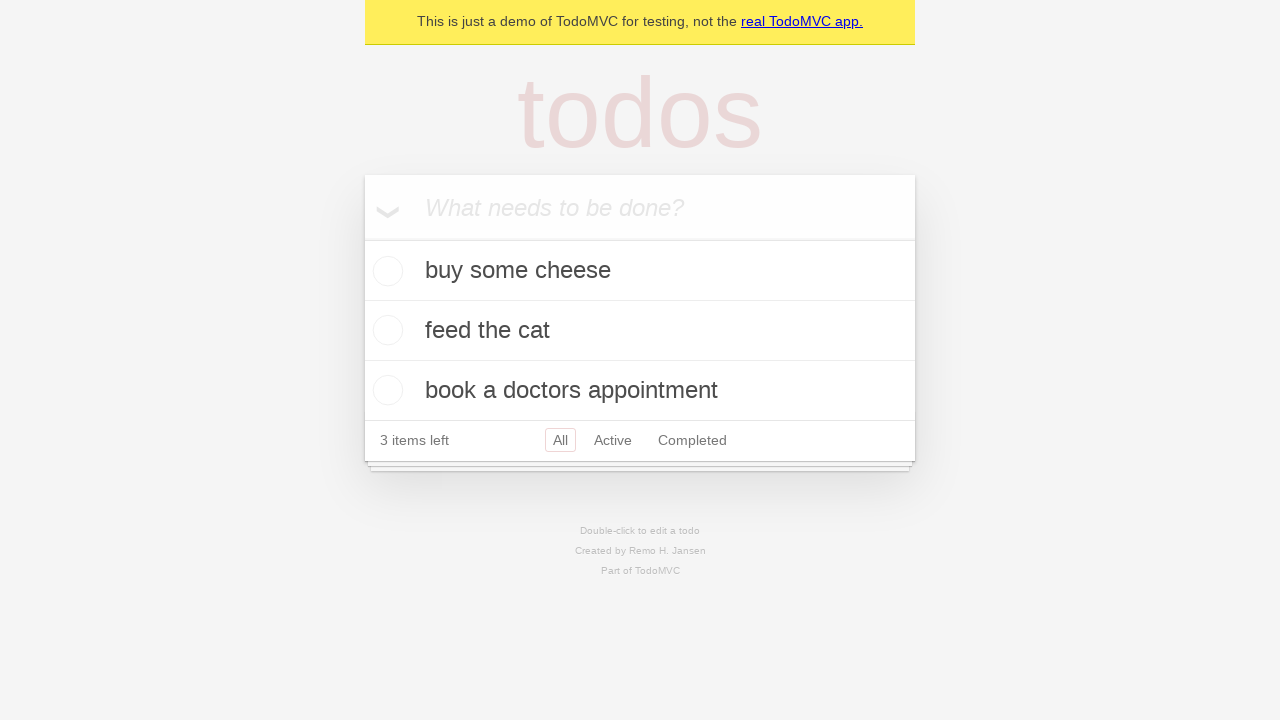

Double-clicked second todo item to enter edit mode at (640, 331) on internal:testid=[data-testid="todo-item"s] >> nth=1
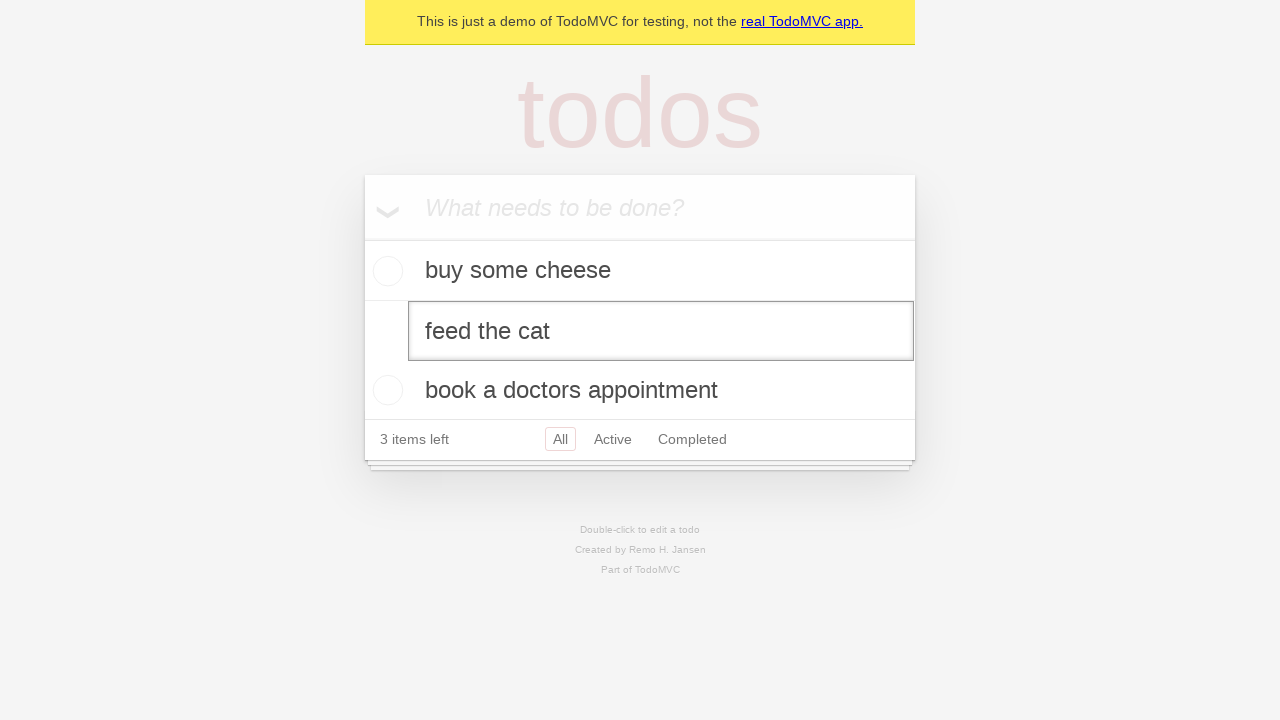

Filled edit field with 'buy some sausages' on internal:testid=[data-testid="todo-item"s] >> nth=1 >> internal:role=textbox[nam
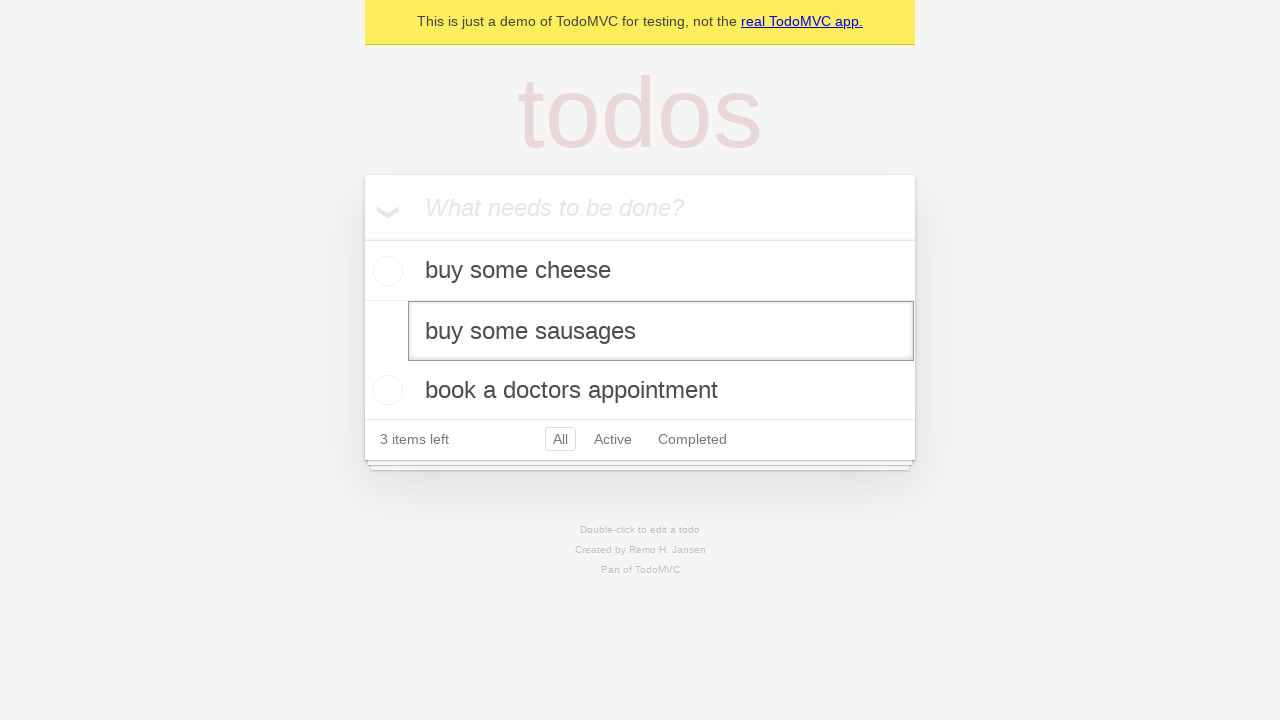

Pressed Enter to save edited todo item on internal:testid=[data-testid="todo-item"s] >> nth=1 >> internal:role=textbox[nam
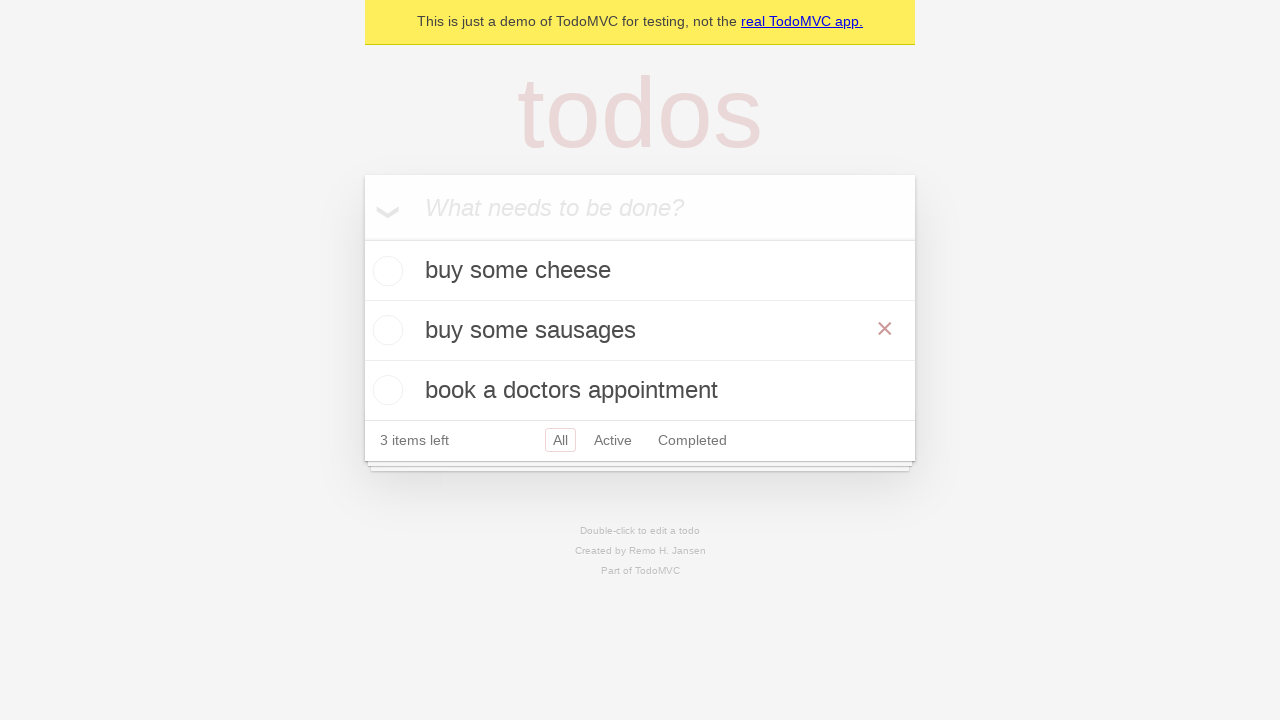

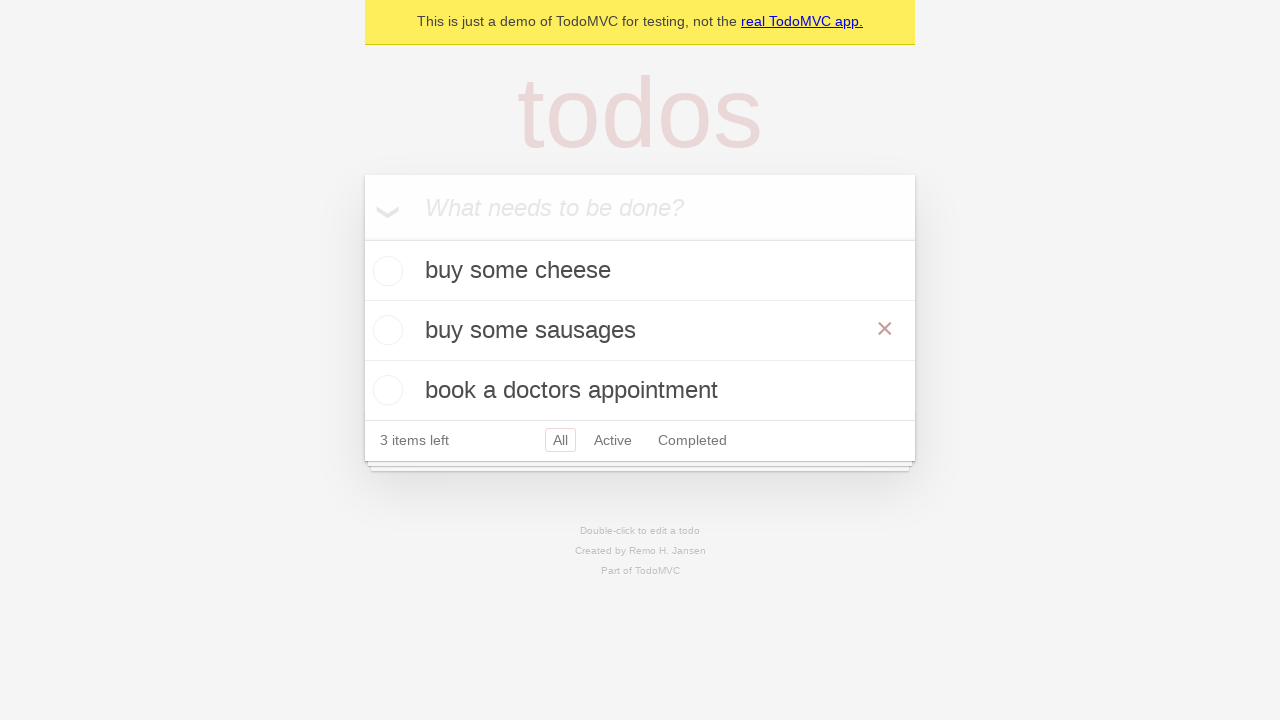